Tests browser navigation cache functionality by clicking through multiple pages and using back/forward navigation buttons to verify correct page titles at each step

Starting URL: https://antoniotrindade.com.br/treinoautomacao

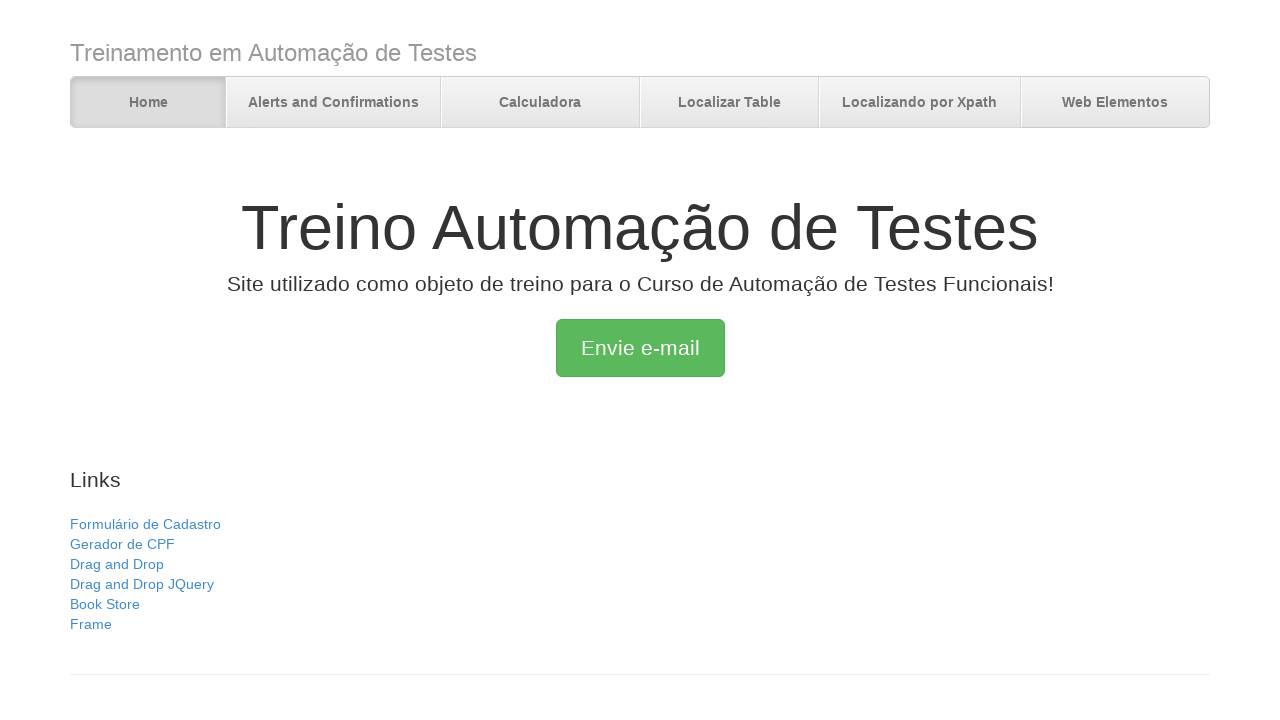

Verified initial page title is 'Treino Automação de Testes'
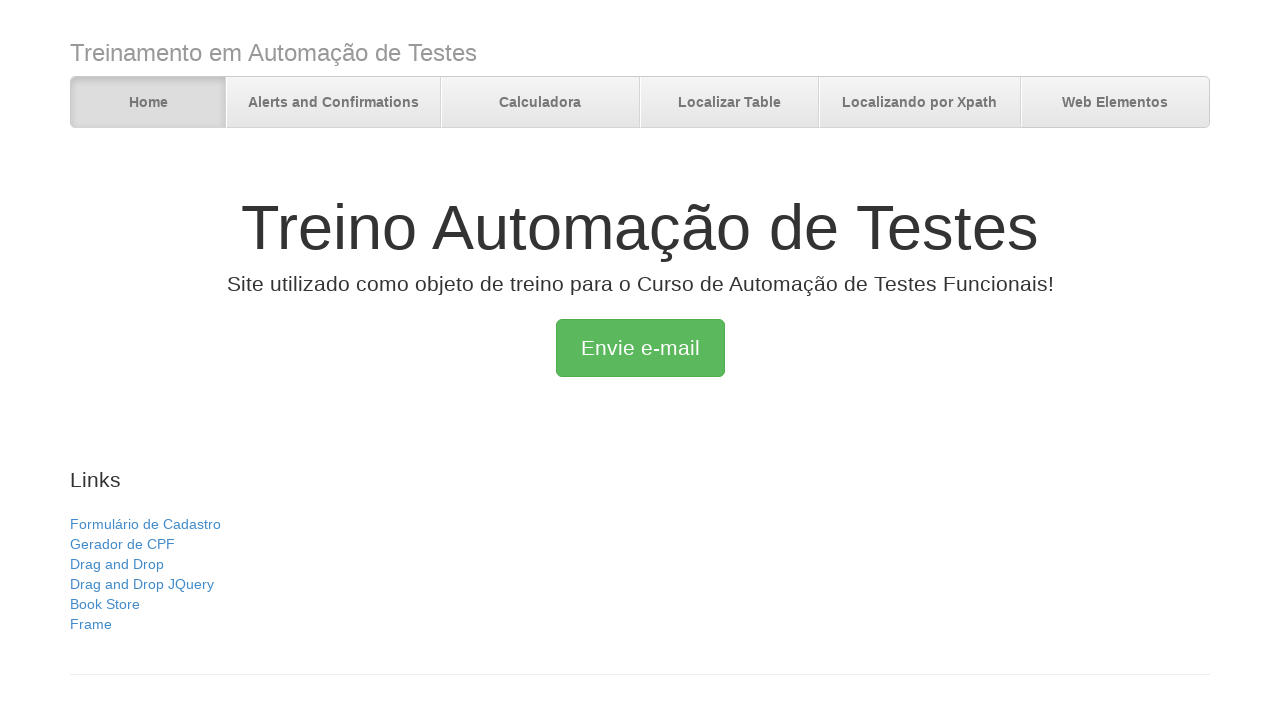

Clicked on Calculadora link at (540, 103) on text=Calculadora
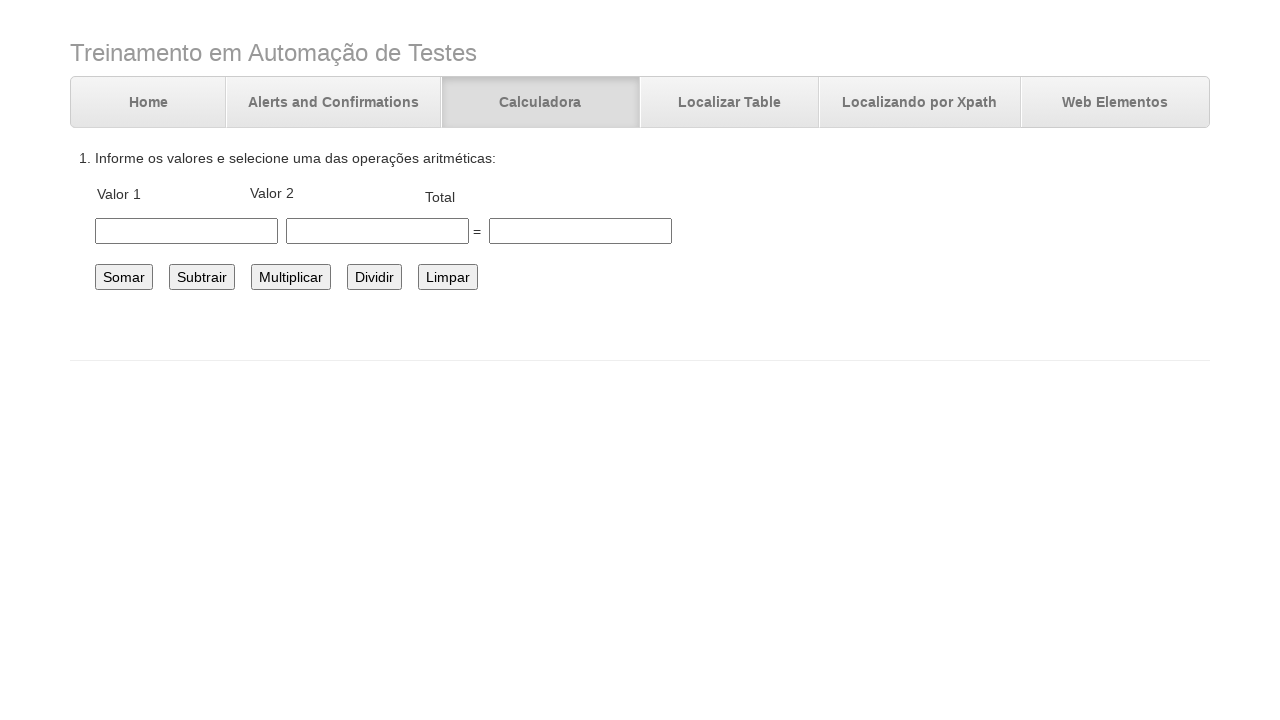

Verified Calculadora page title is 'Desafio Automação Cálculos'
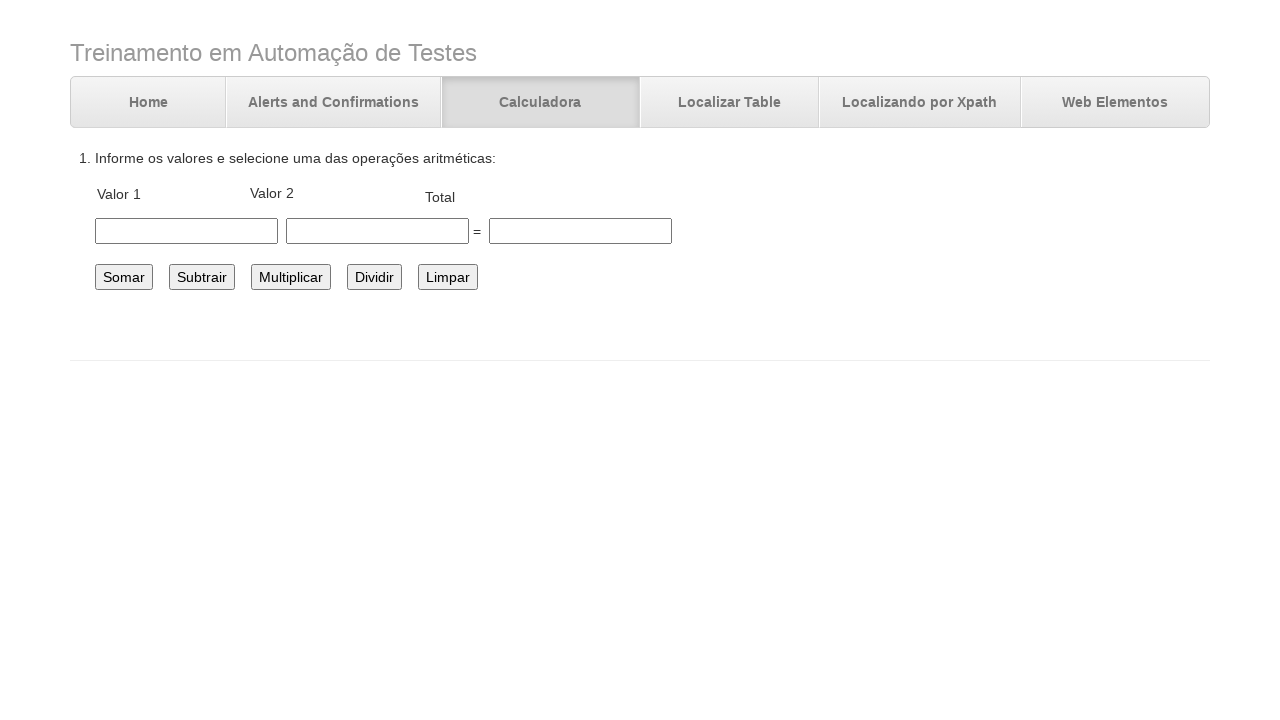

Clicked on Localizar Table link at (730, 103) on text=Localizar Table
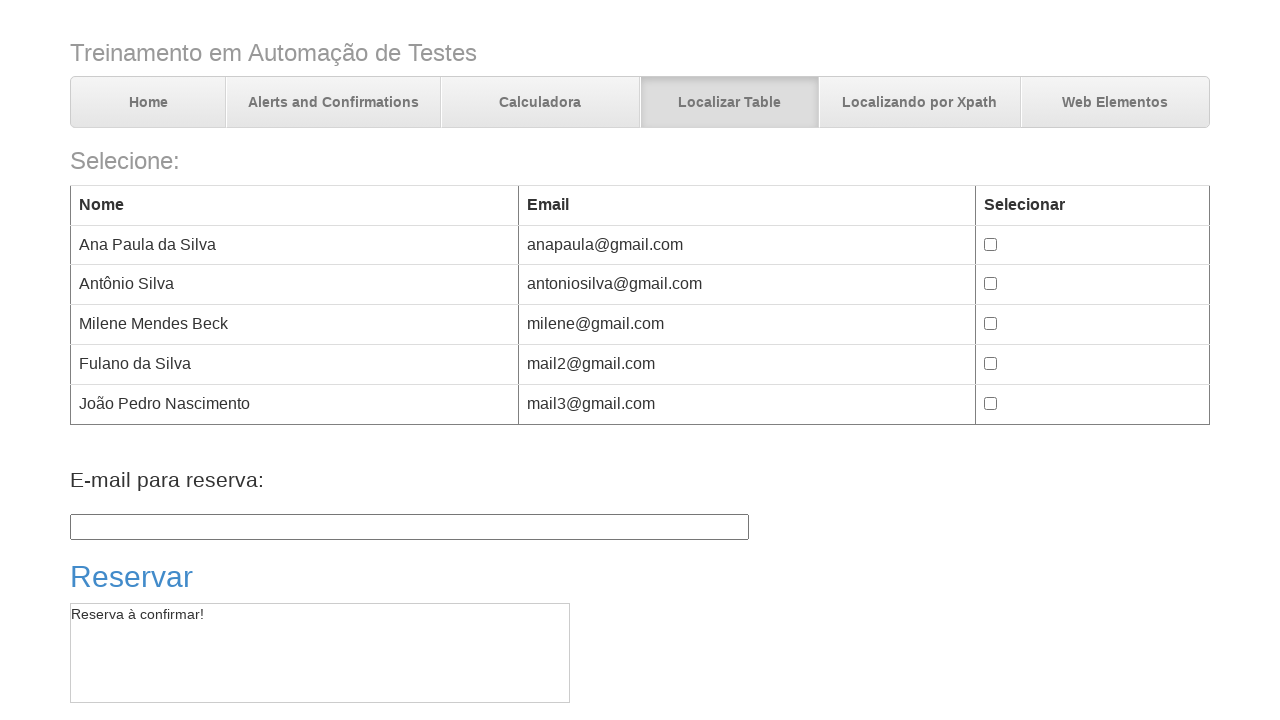

Verified Table page title is 'Trabalhando com tables'
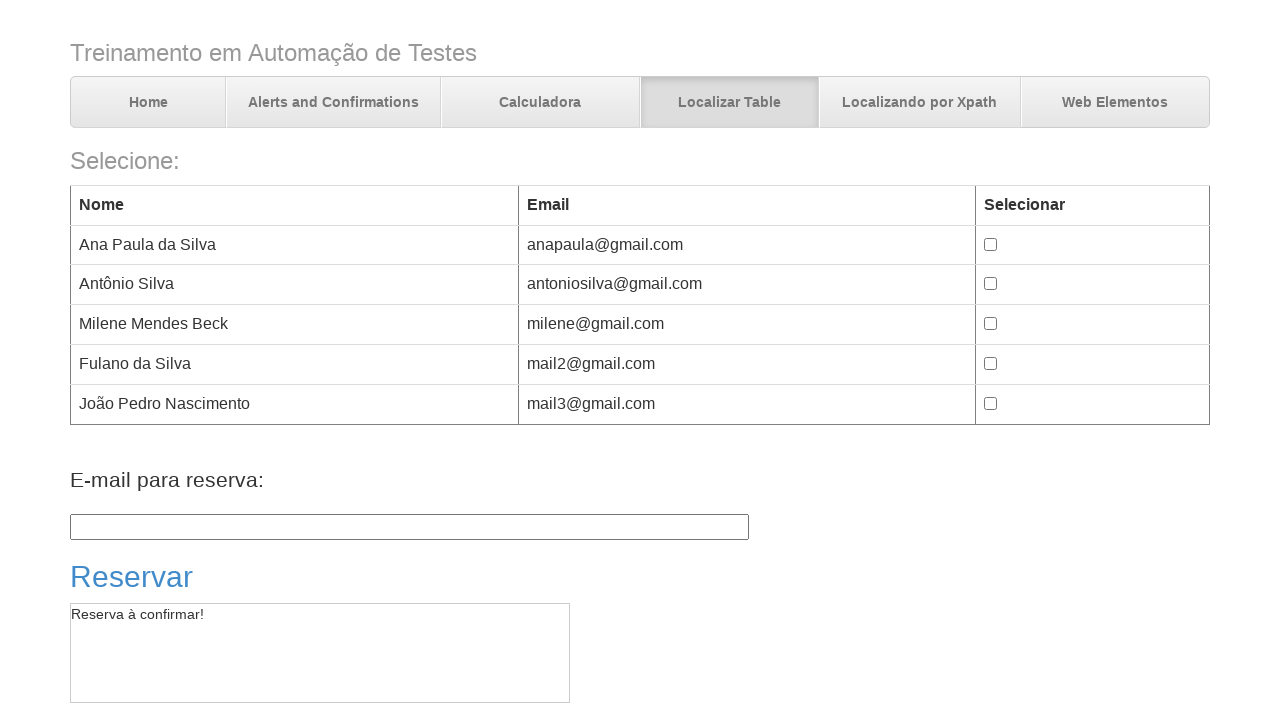

Navigated back to previous page
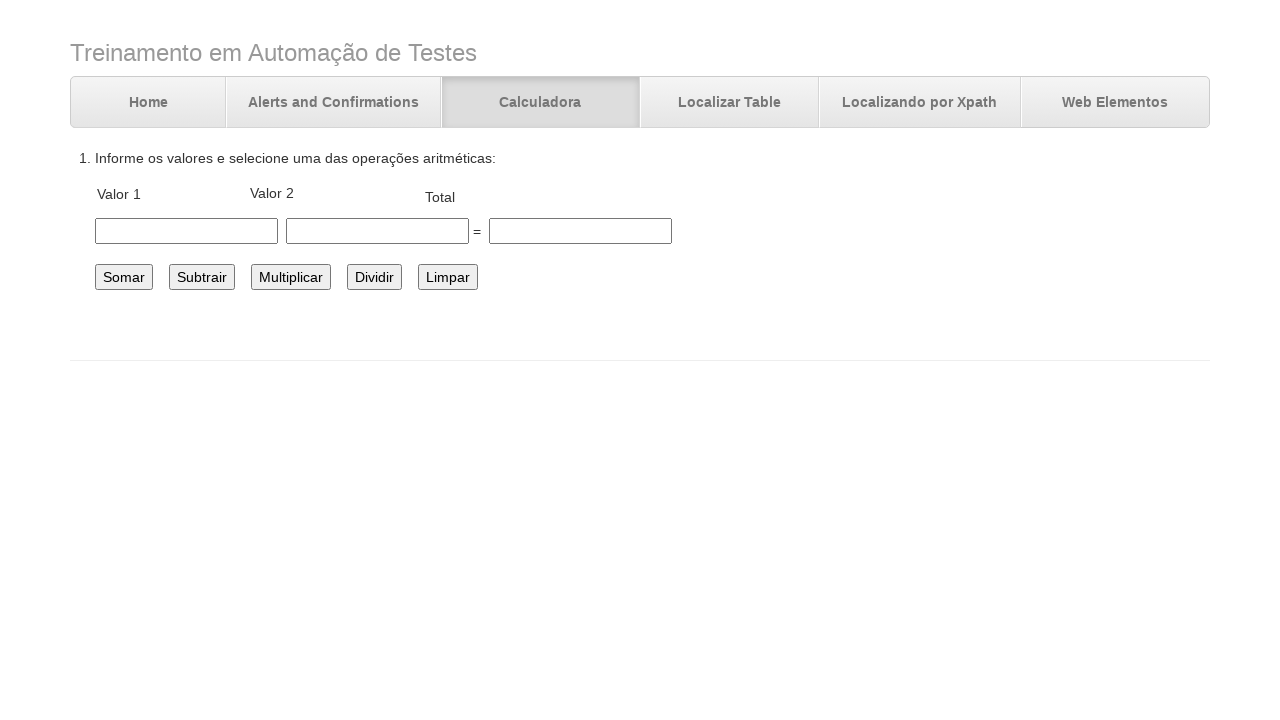

Verified page title after back navigation is 'Desafio Automação Cálculos'
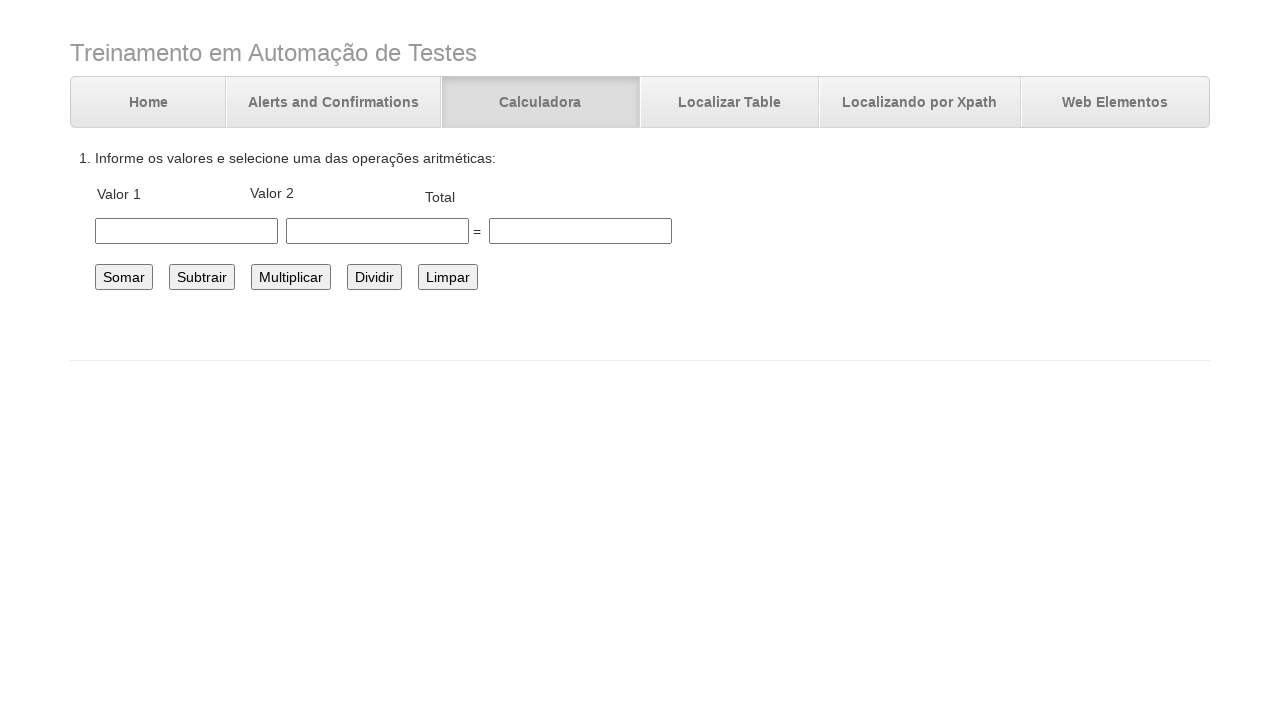

Navigated back to home page
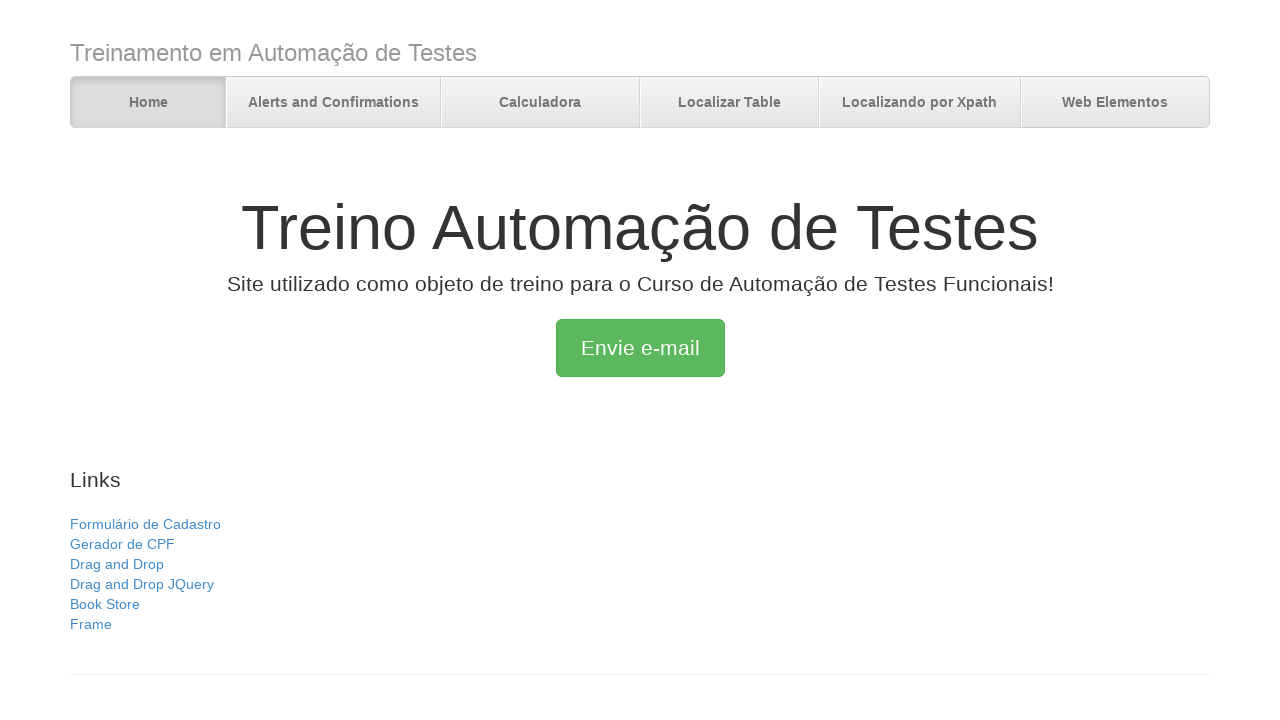

Verified page title after second back navigation is 'Treino Automação de Testes'
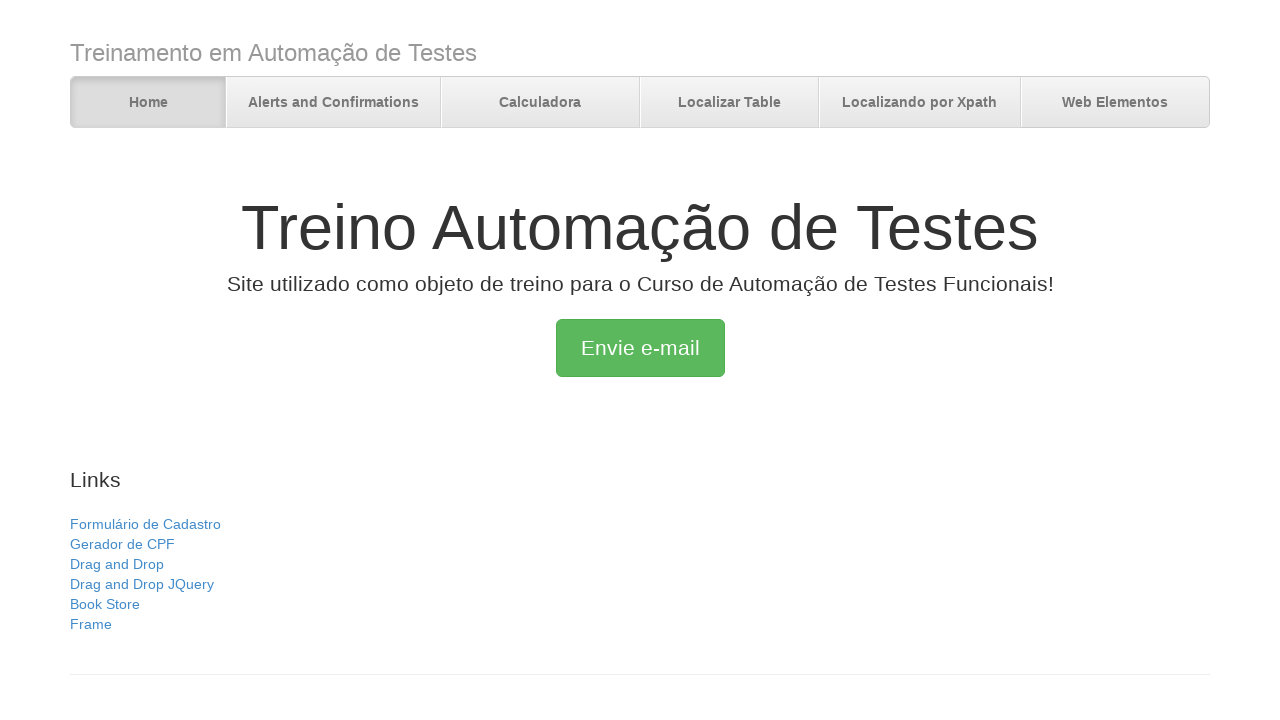

Navigated forward to Calculadora page
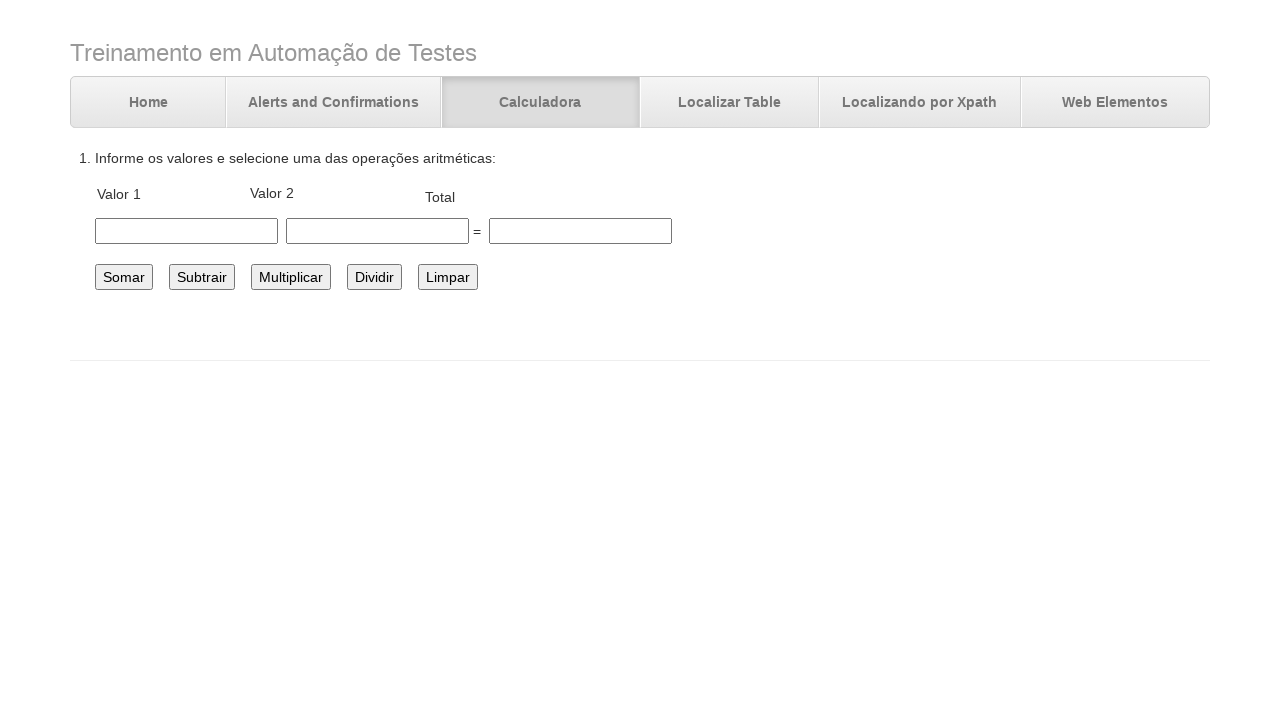

Verified page title after forward navigation is 'Desafio Automação Cálculos'
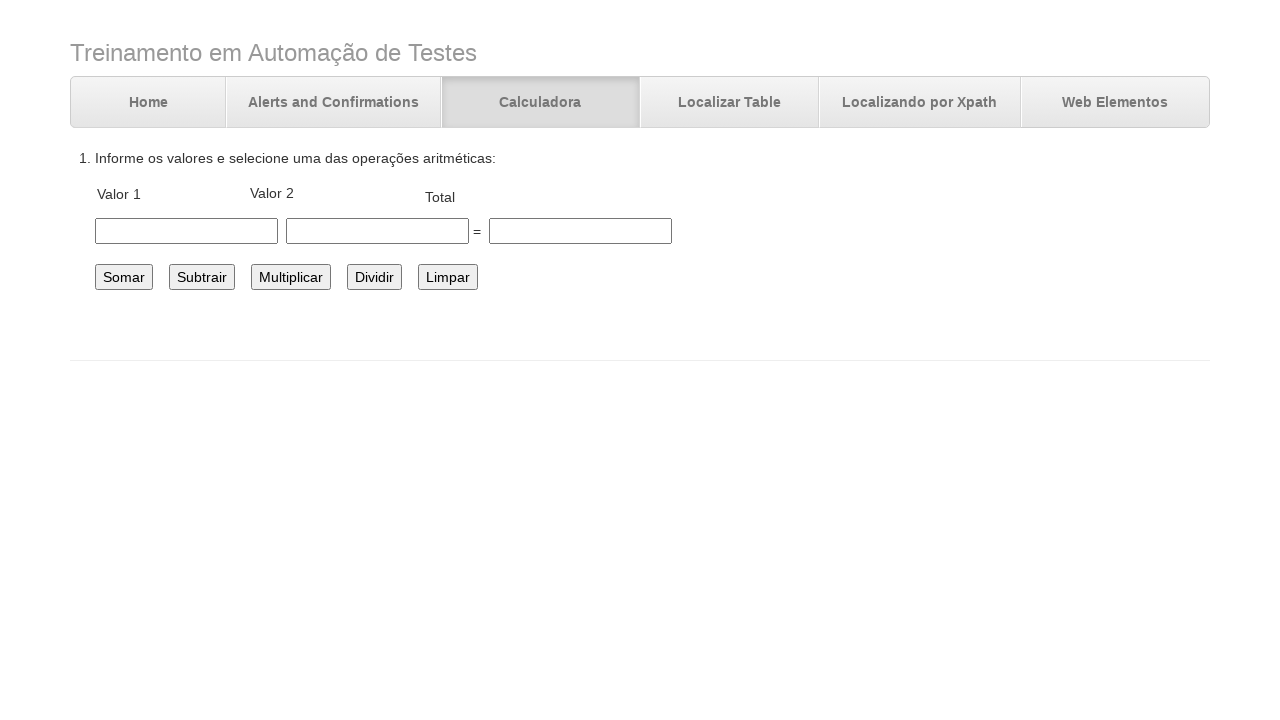

Navigated forward to Table page
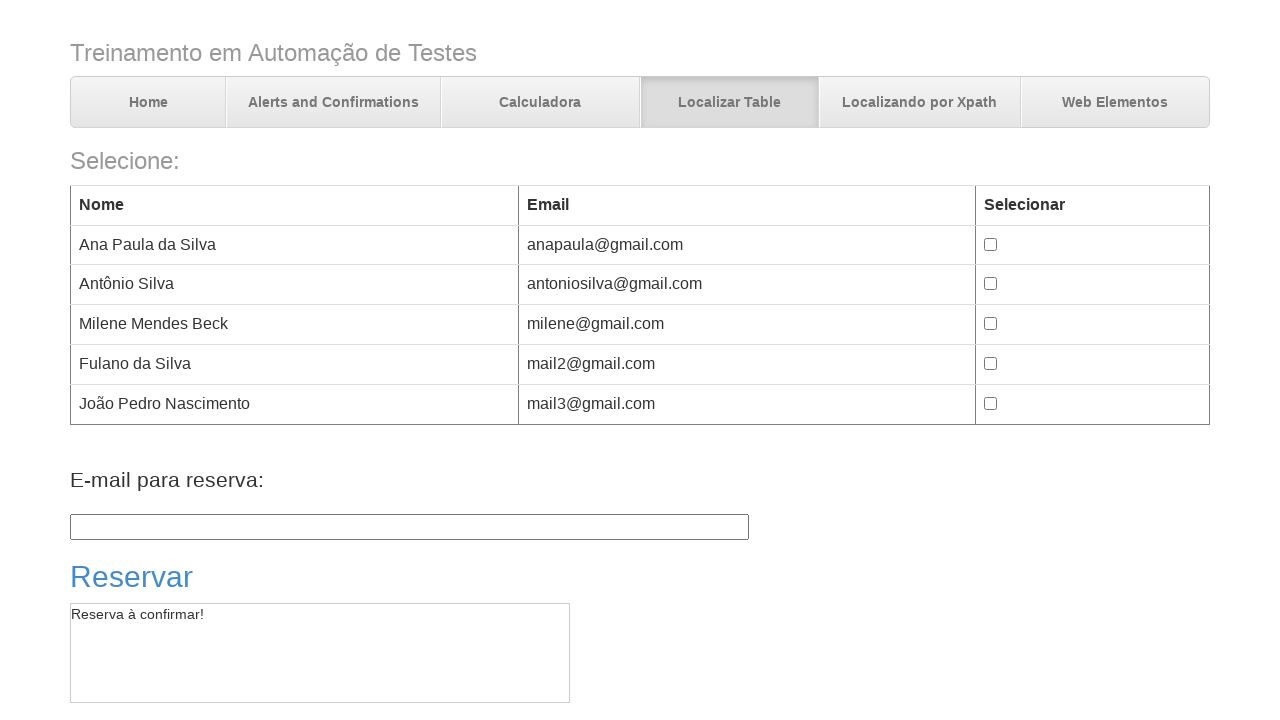

Verified page title after second forward navigation is 'Trabalhando com tables'
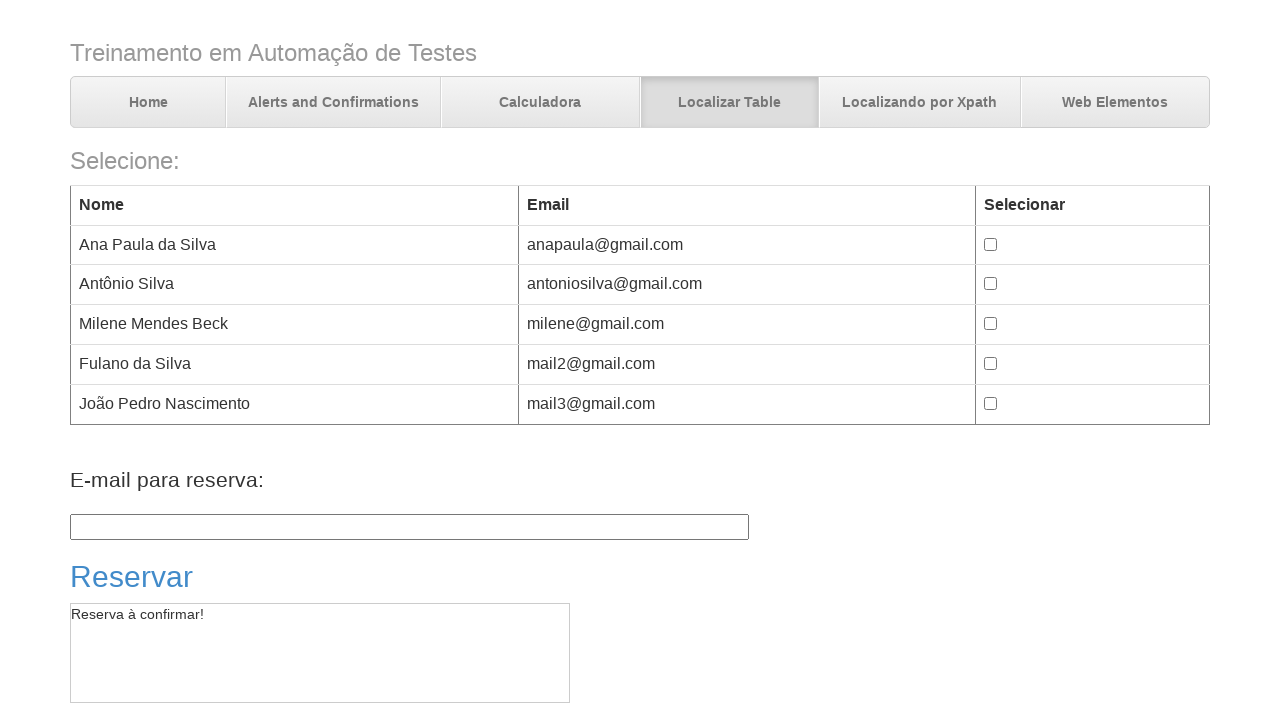

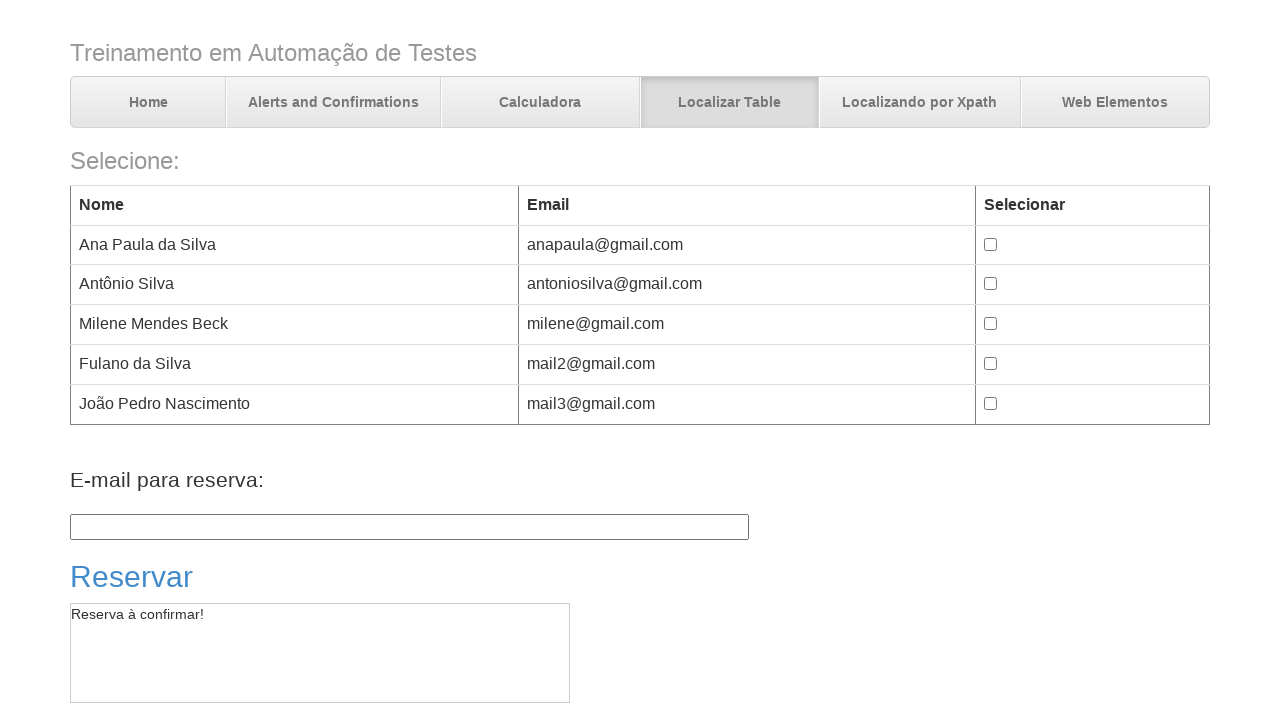